Tests enabling a textbox, sending keys to it, then clearing the input field

Starting URL: http://the-internet.herokuapp.com/dynamic_controls

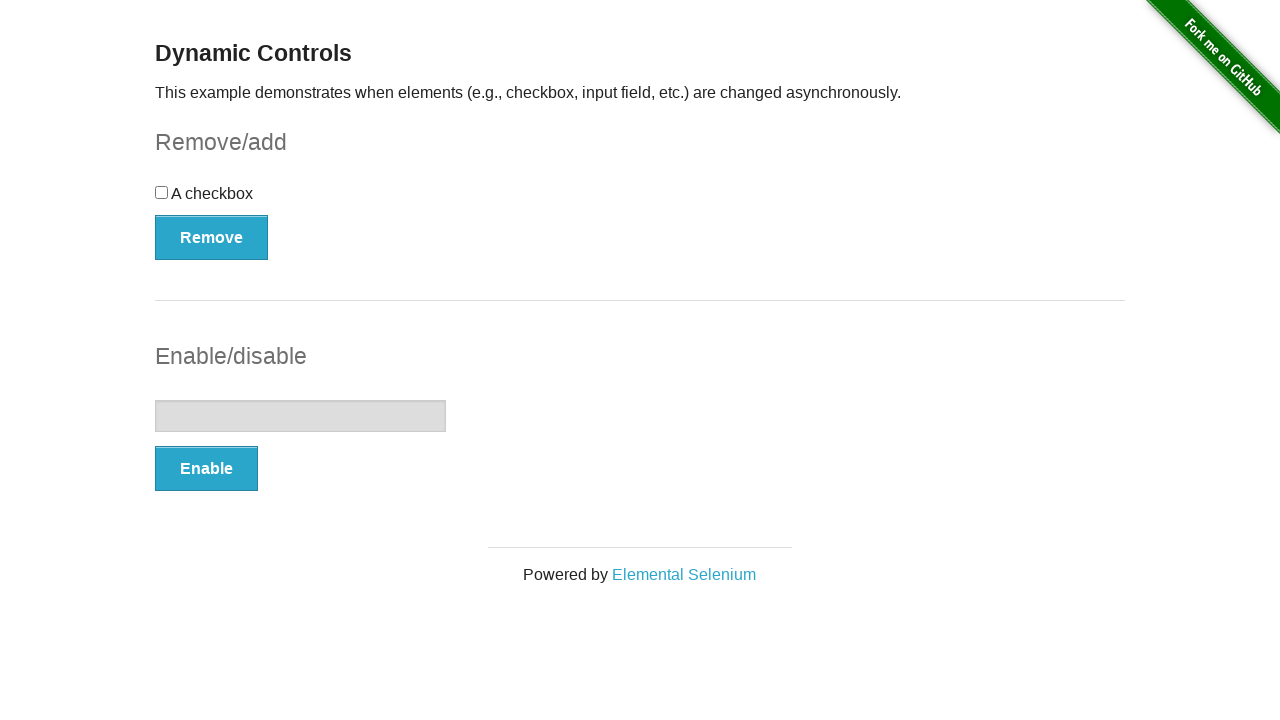

Clicked Enable button to enable the textbox at (206, 469) on button:has-text('Enable')
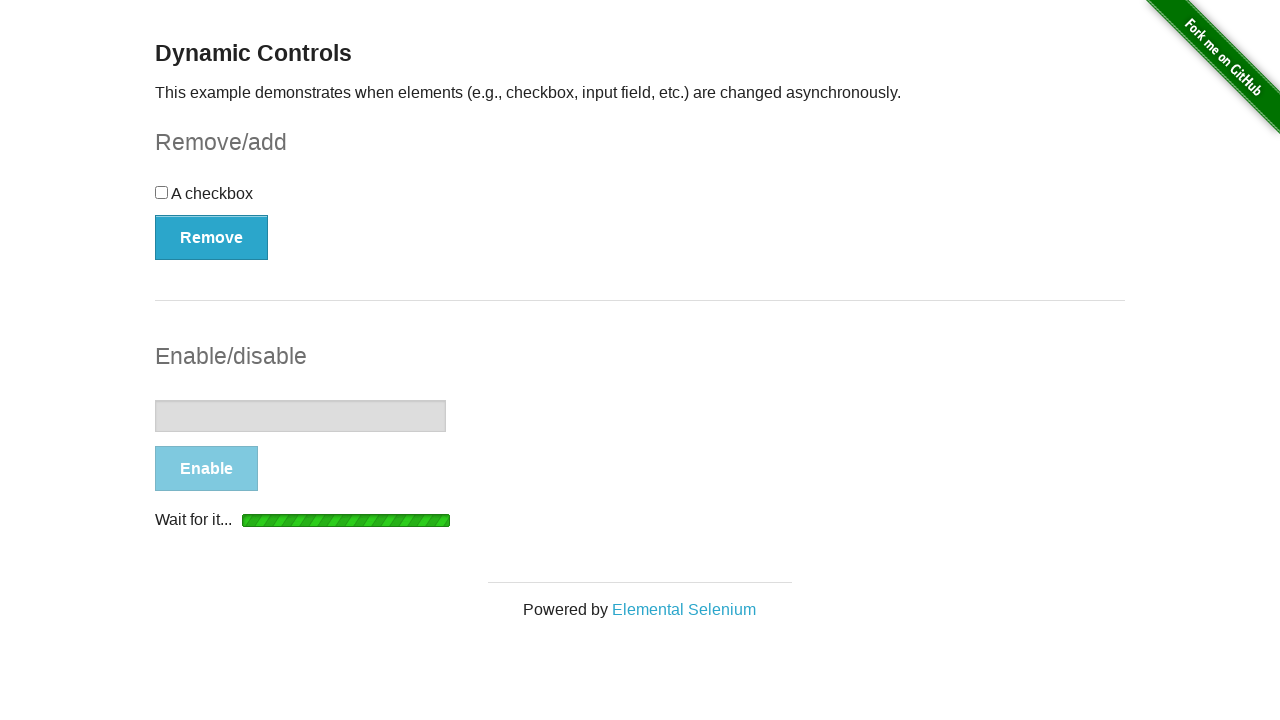

Textbox is now enabled and ready for input
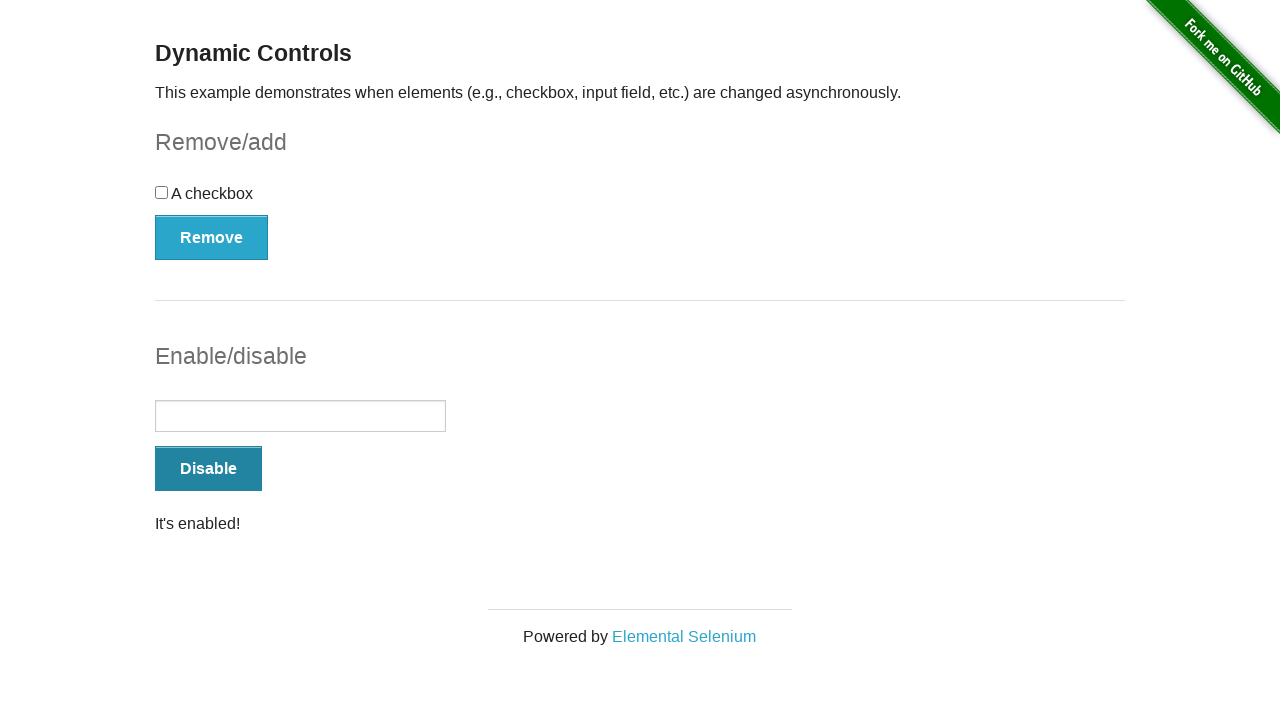

Typed 'Hello!' into the textbox on #input-example input[type='text']
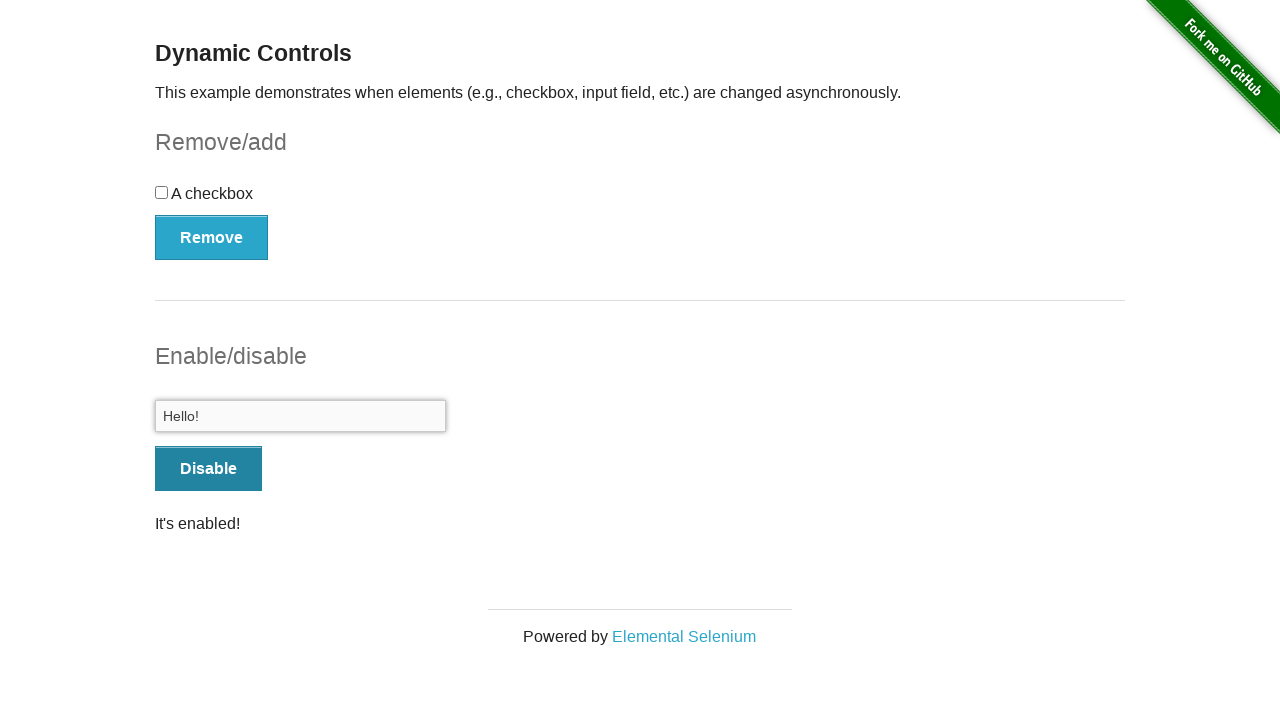

Cleared the textbox input field on #input-example input[type='text']
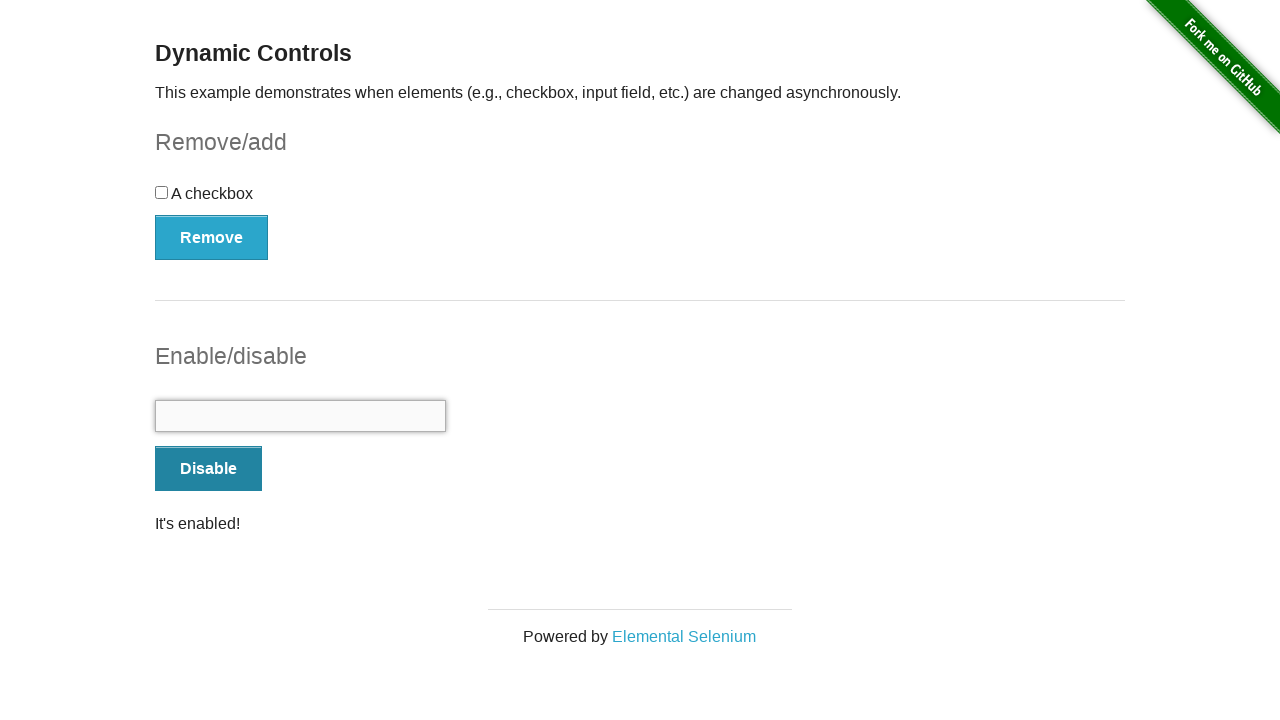

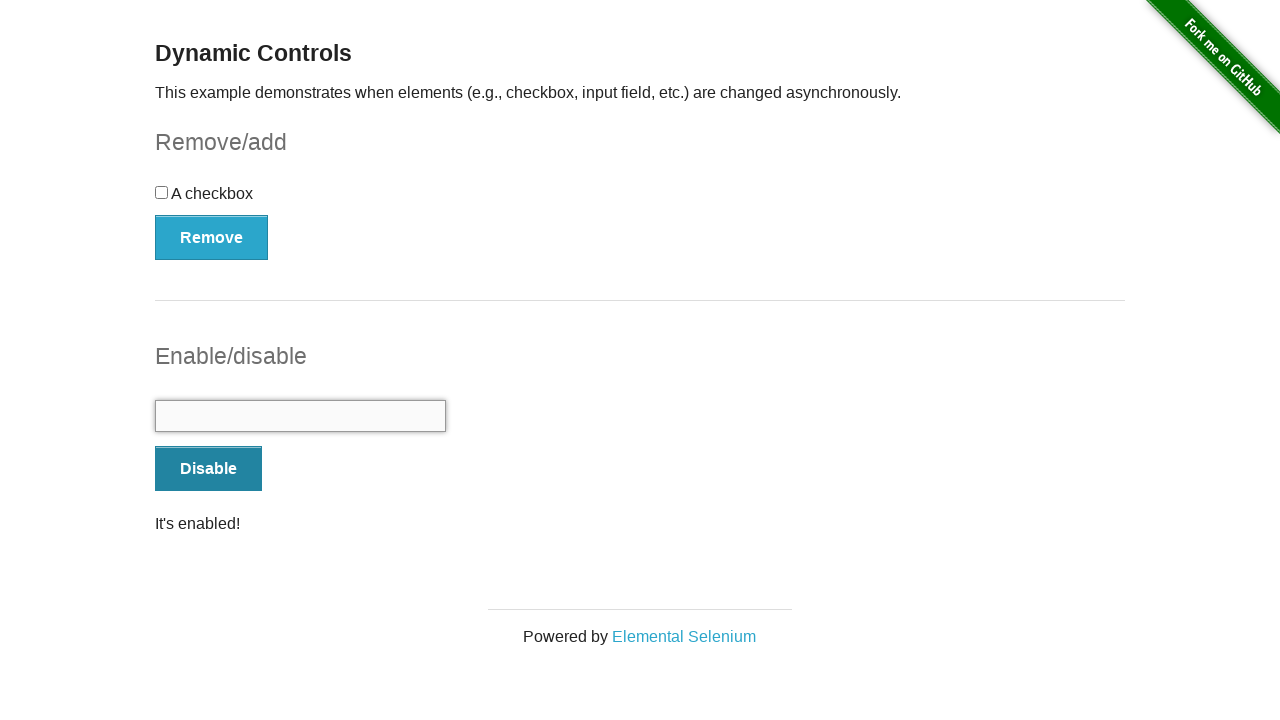